Tests window handling functionality including opening new windows, counting opened tabs, closing multiple windows, and waiting for delayed window openings

Starting URL: https://leafground.com/window.xhtml

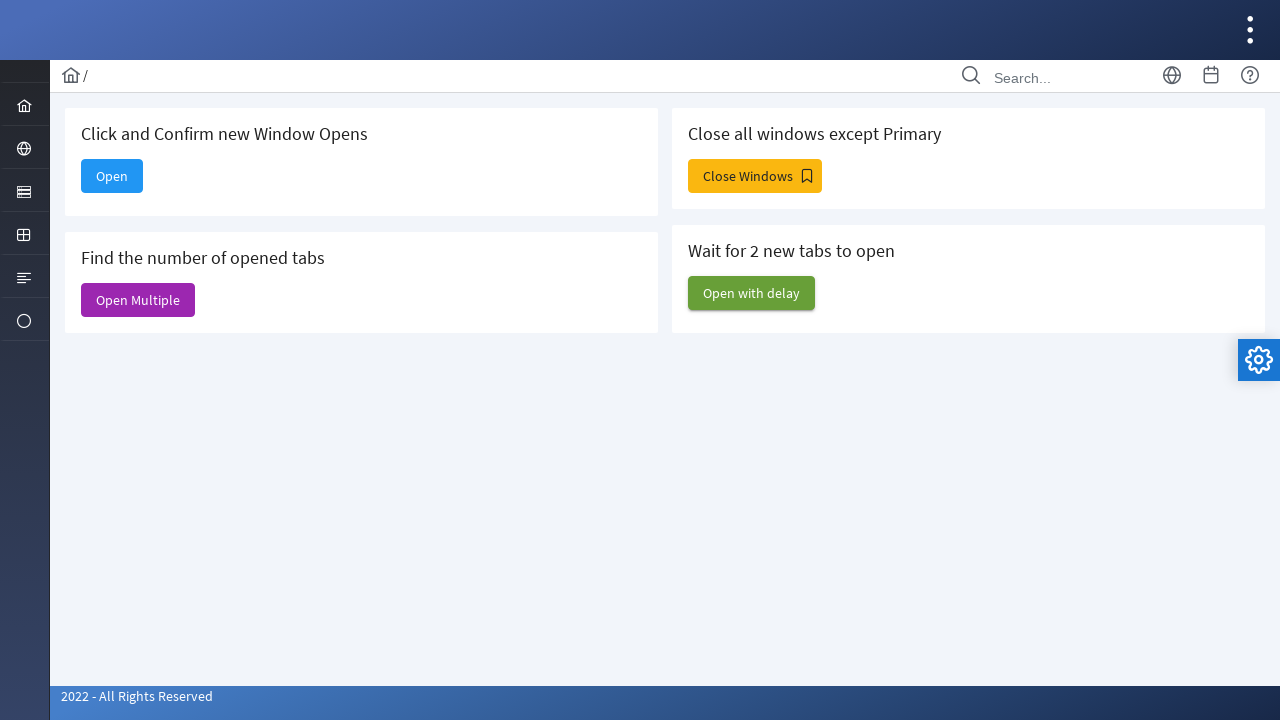

Clicked 'Open' button to open new window at (112, 176) on xpath=//span[text()='Open']
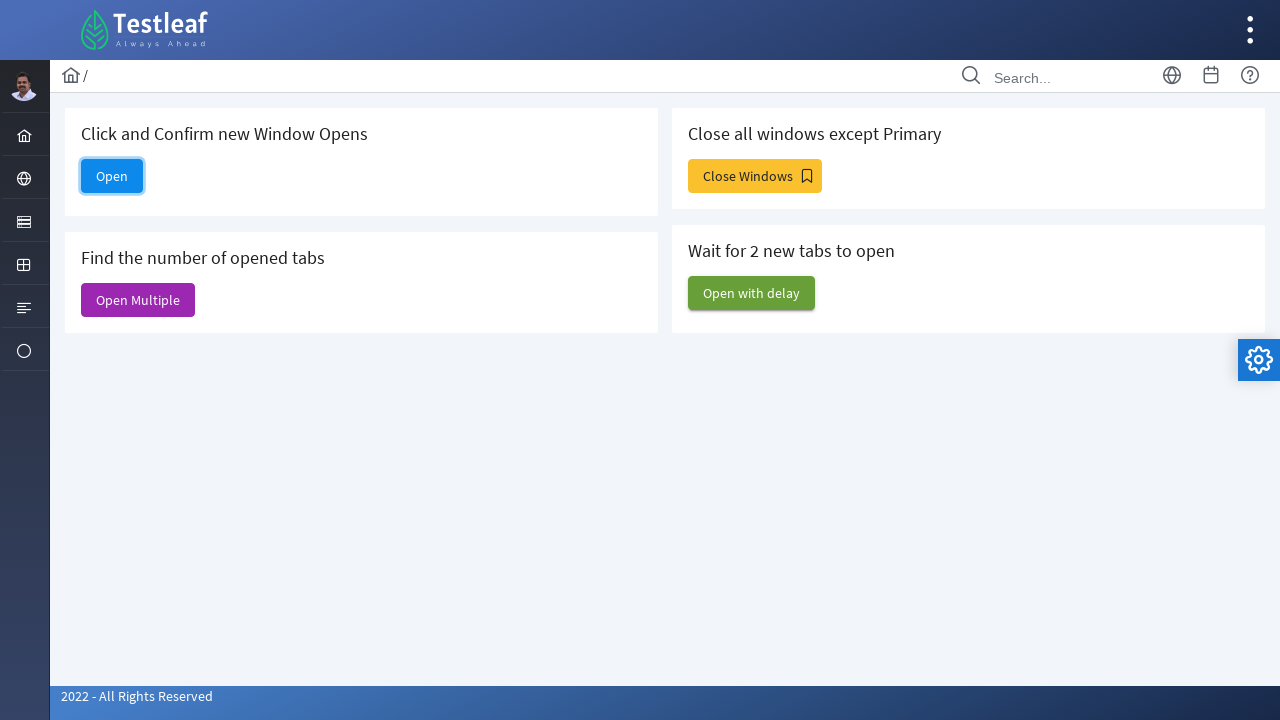

Clicked 'Open' button and waited for new page to open at (112, 176) on xpath=//span[text()='Open']
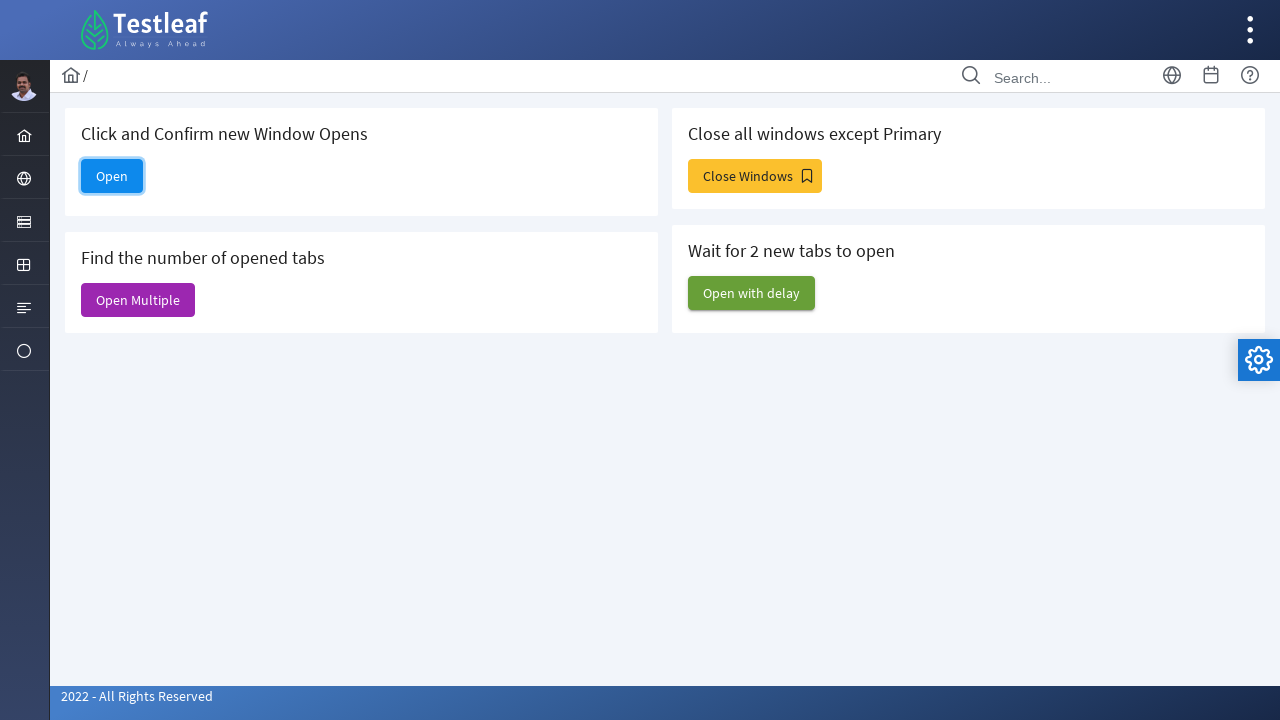

Captured new page reference
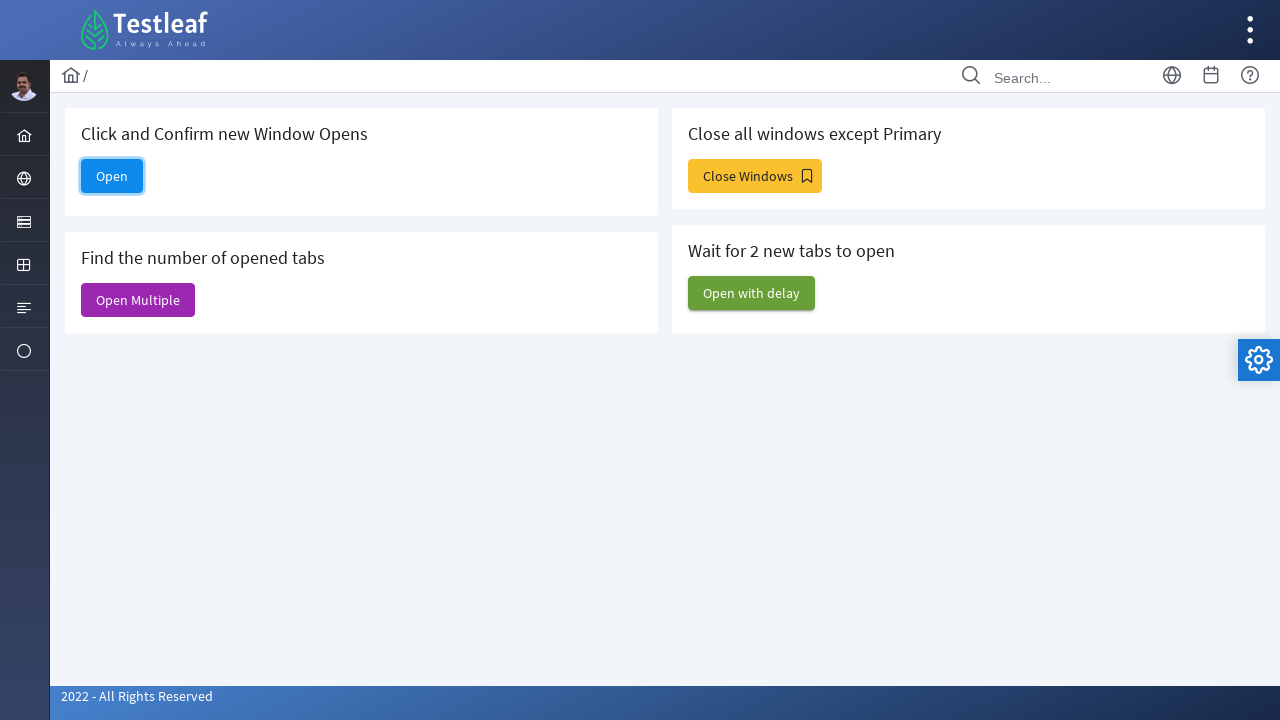

Closed the newly opened page
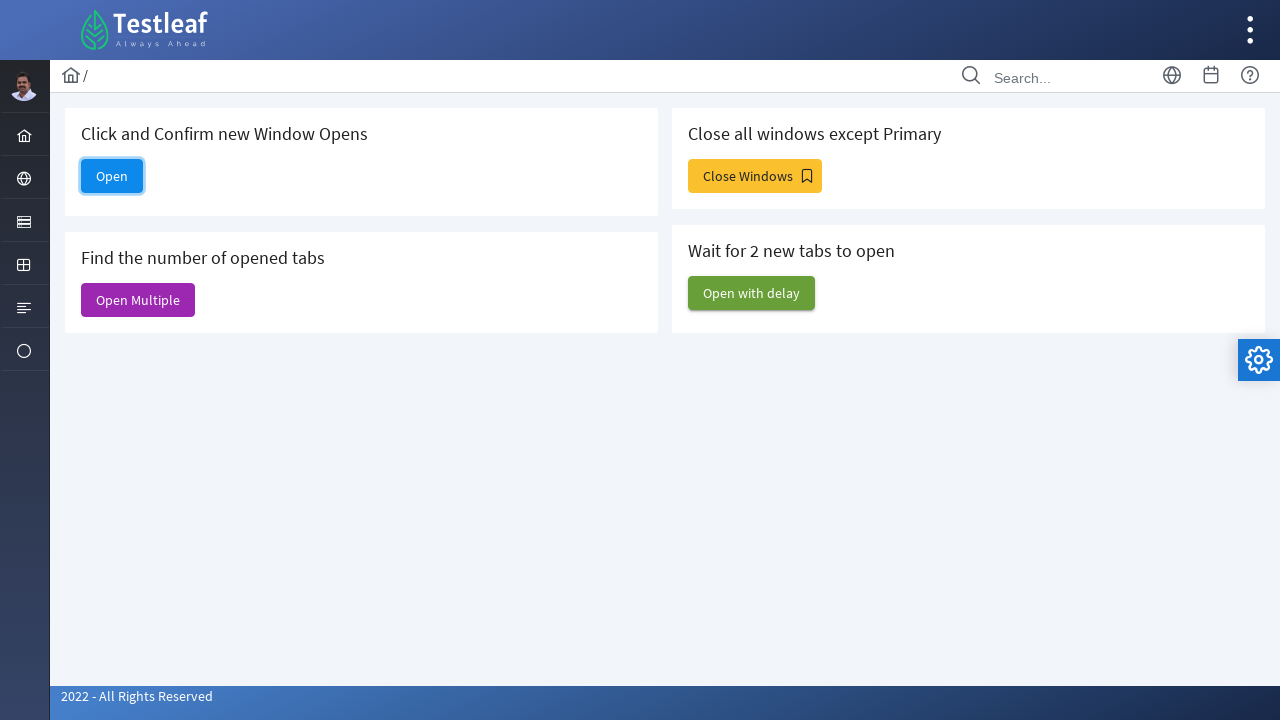

Clicked 'Open Multiple' button to open multiple tabs at (138, 300) on xpath=//span[text()='Open Multiple']
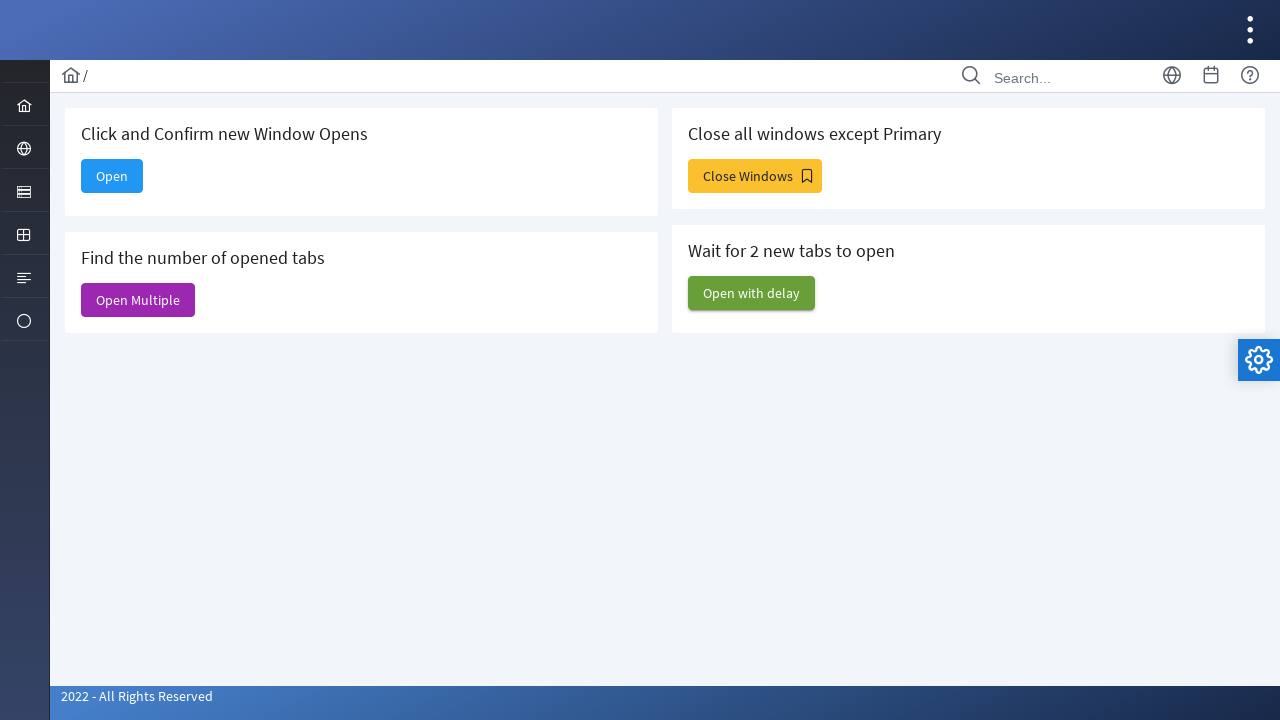

Retrieved all open pages: 7 tab(s) found
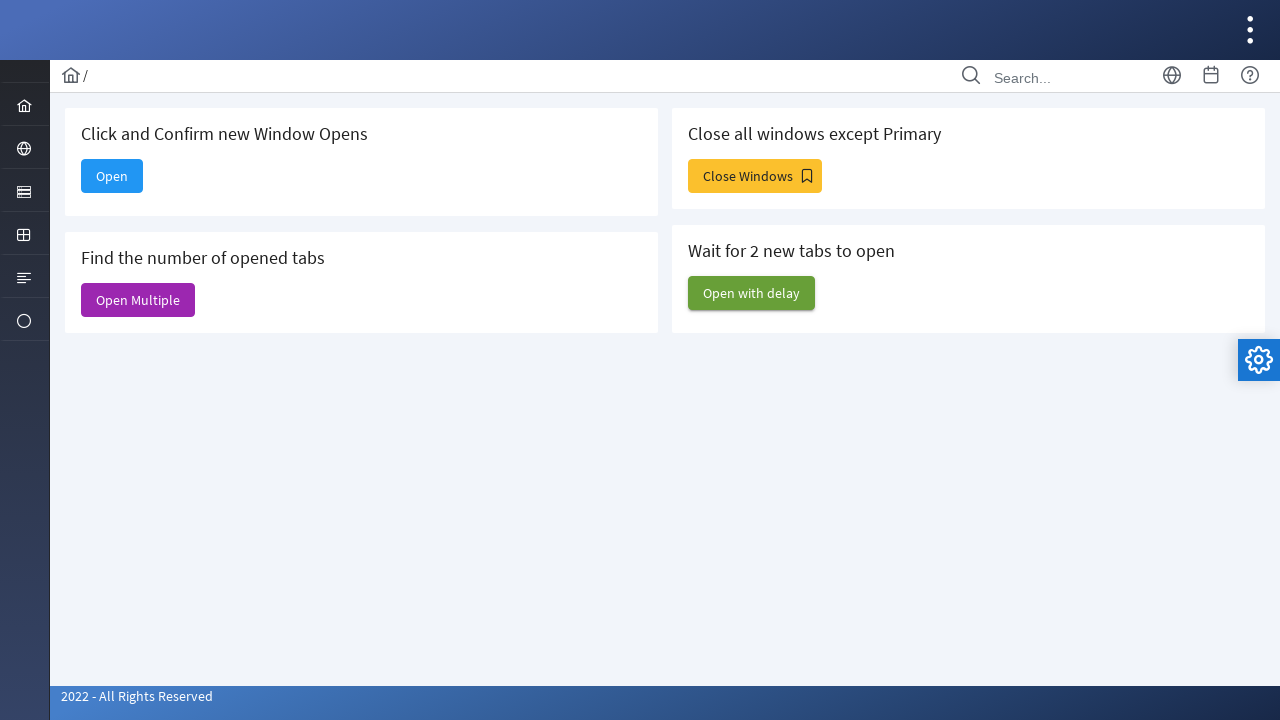

Closed a newly opened tab
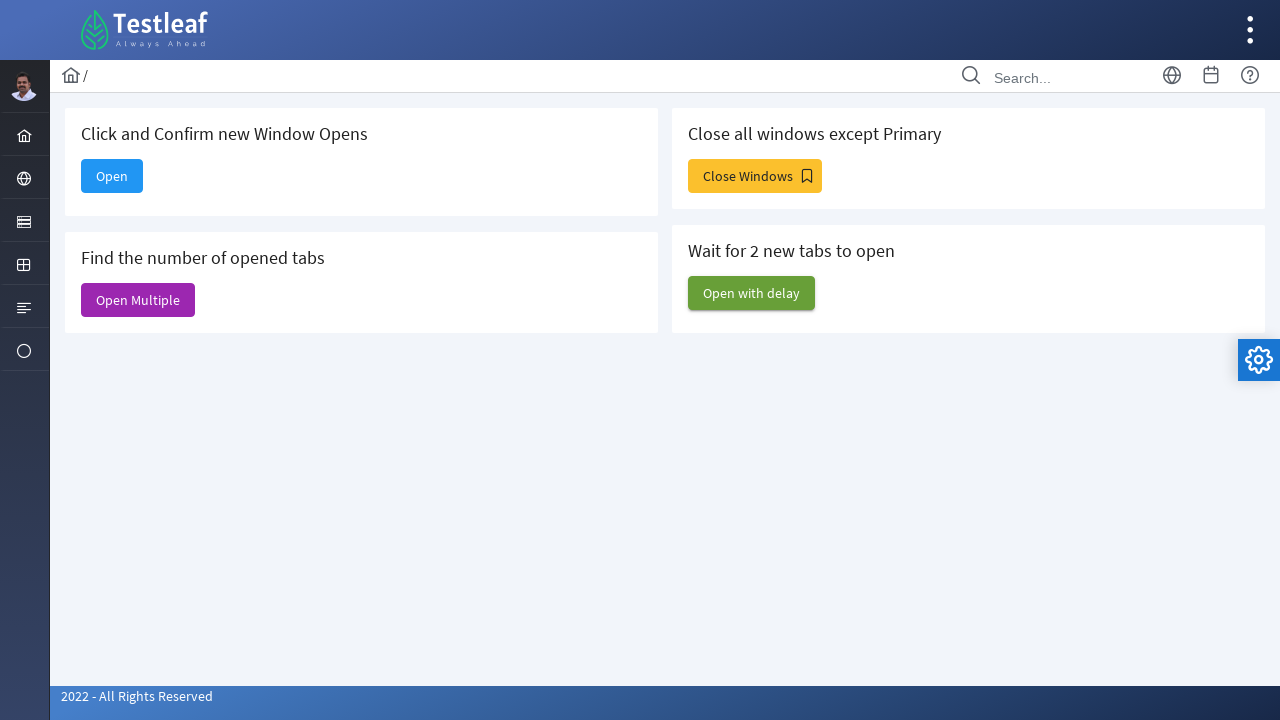

Closed a newly opened tab
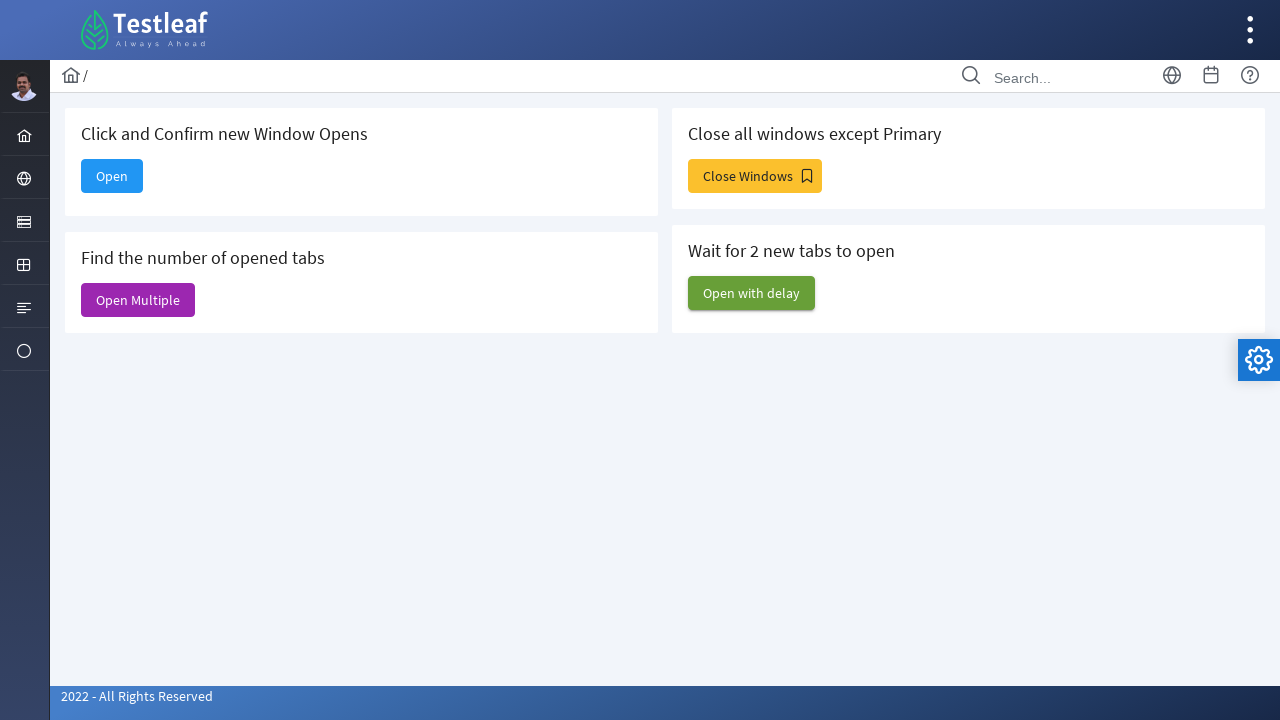

Closed a newly opened tab
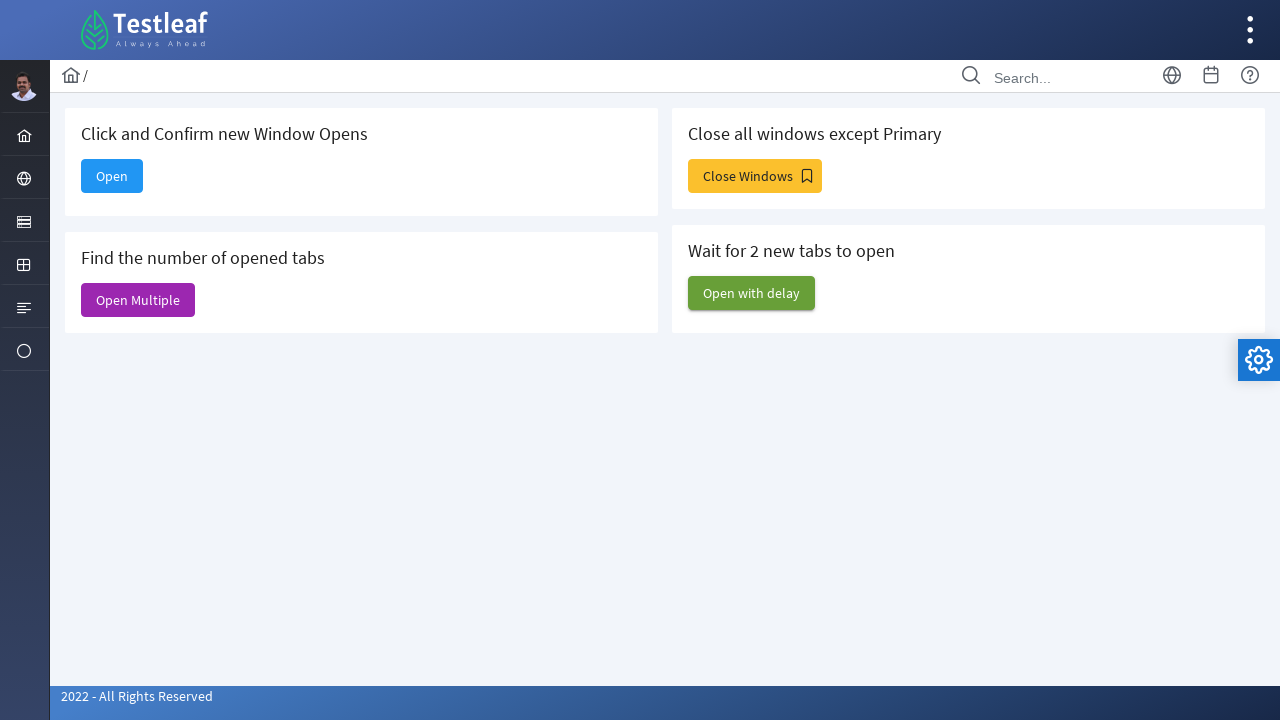

Closed a newly opened tab
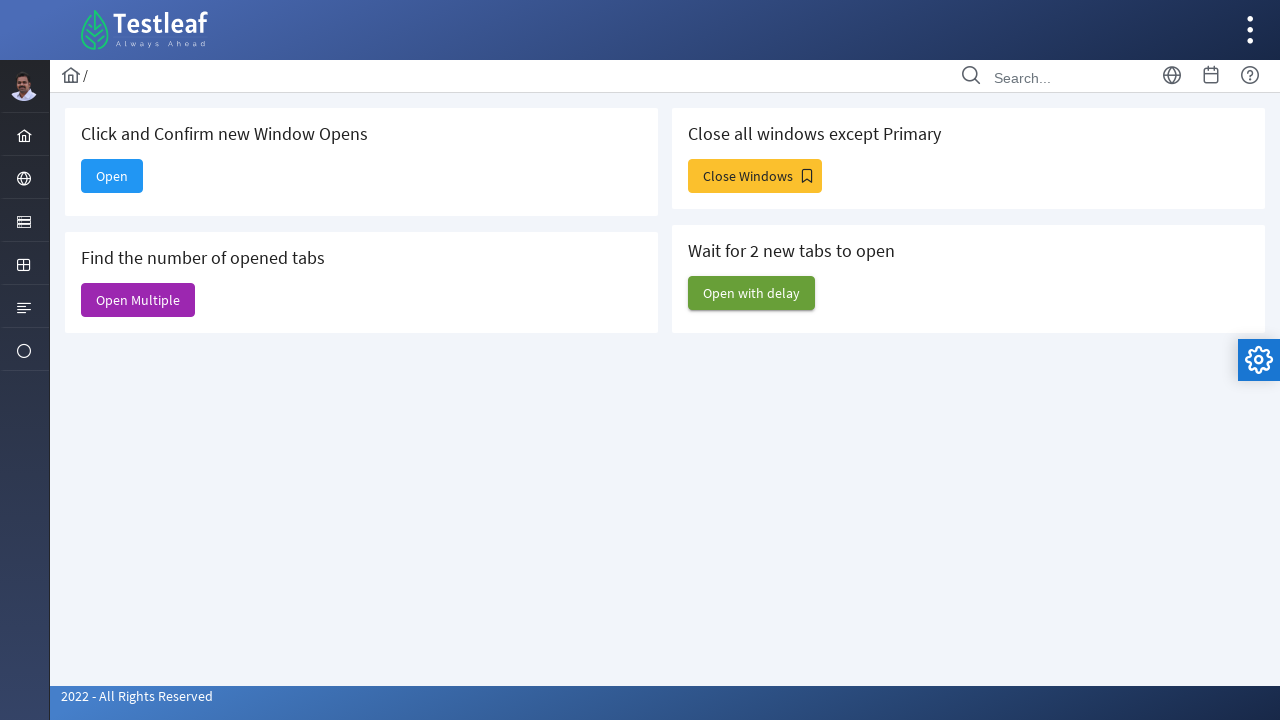

Closed a newly opened tab
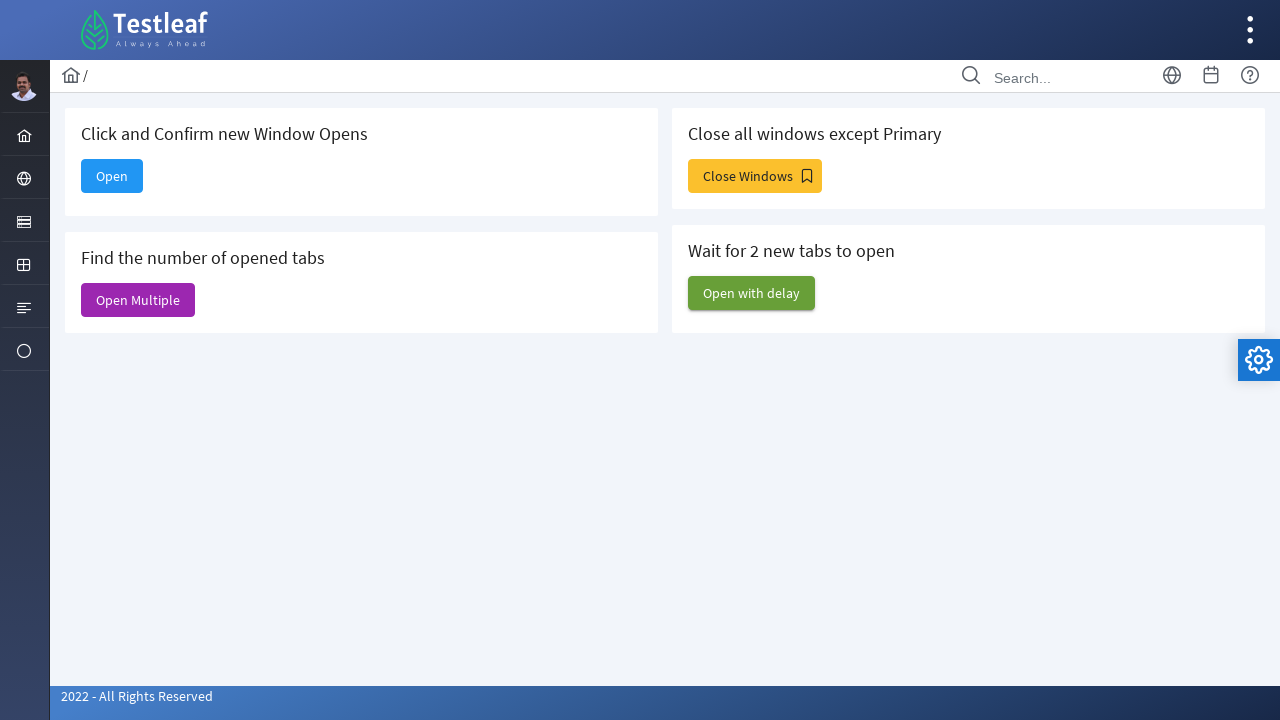

Closed a newly opened tab
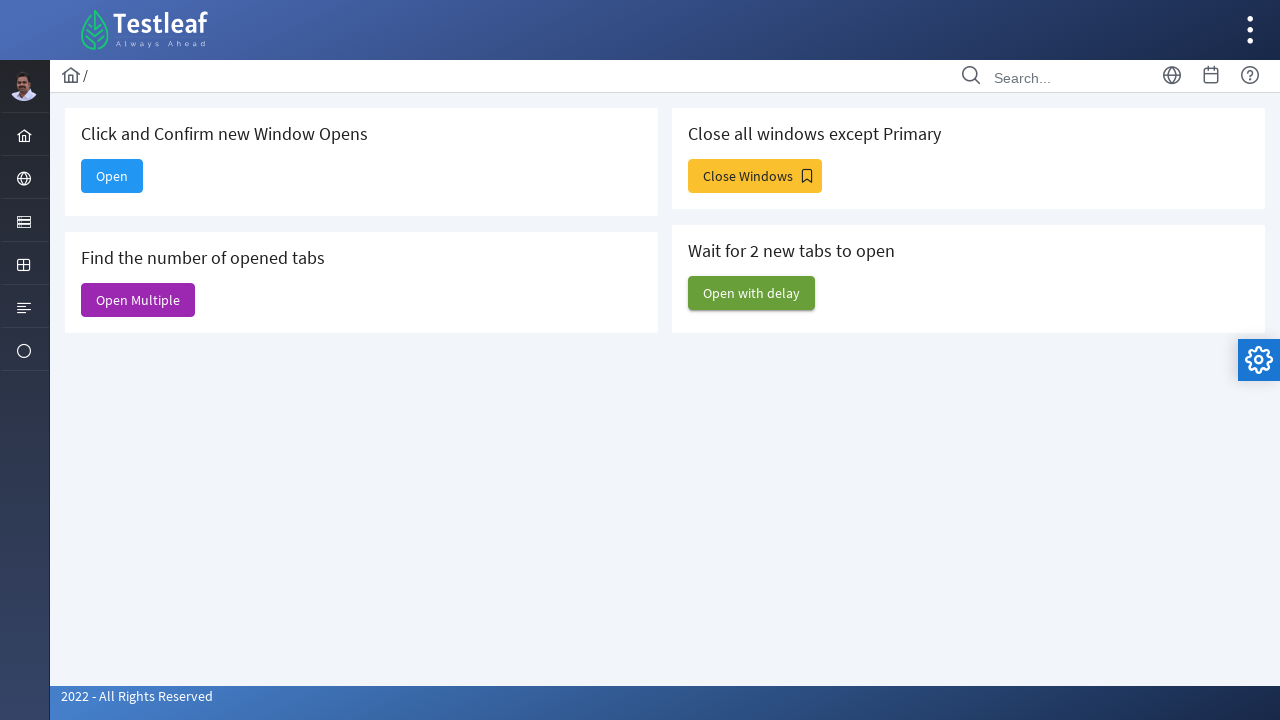

Clicked 'Close Windows' button at (755, 176) on xpath=//span[text()='Close Windows']
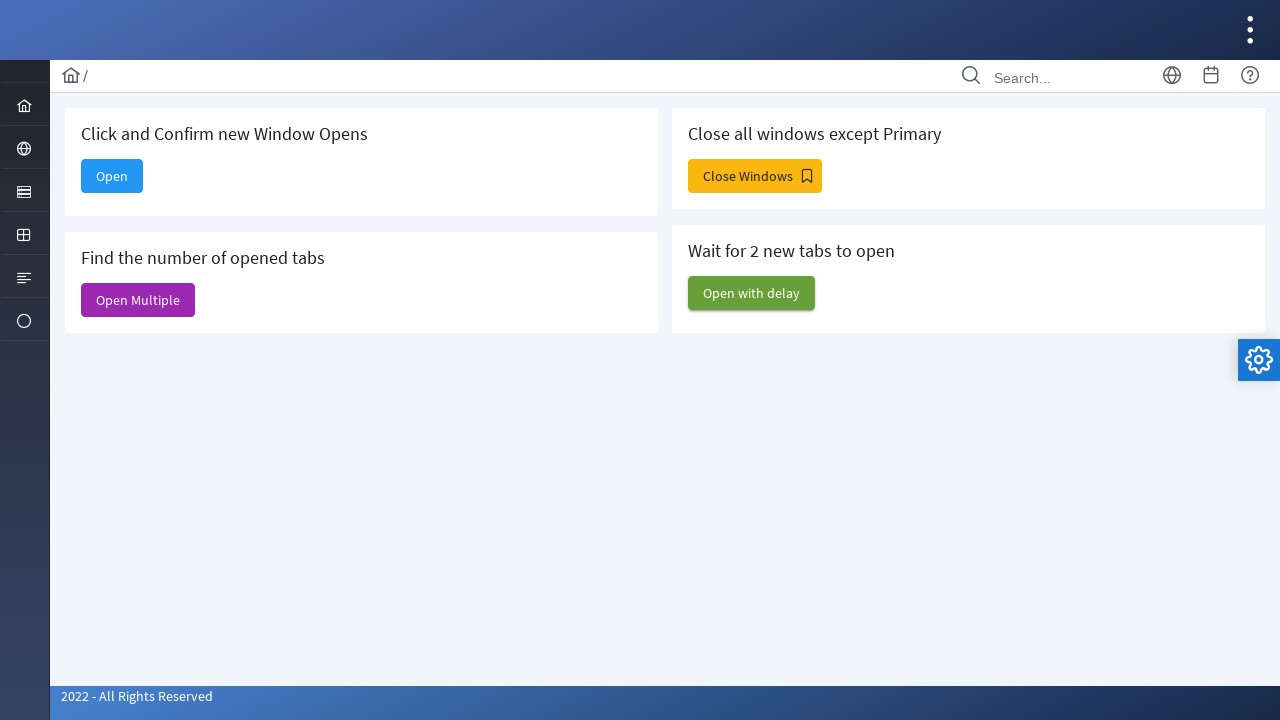

Retrieved all open pages: 4 tab(s) found
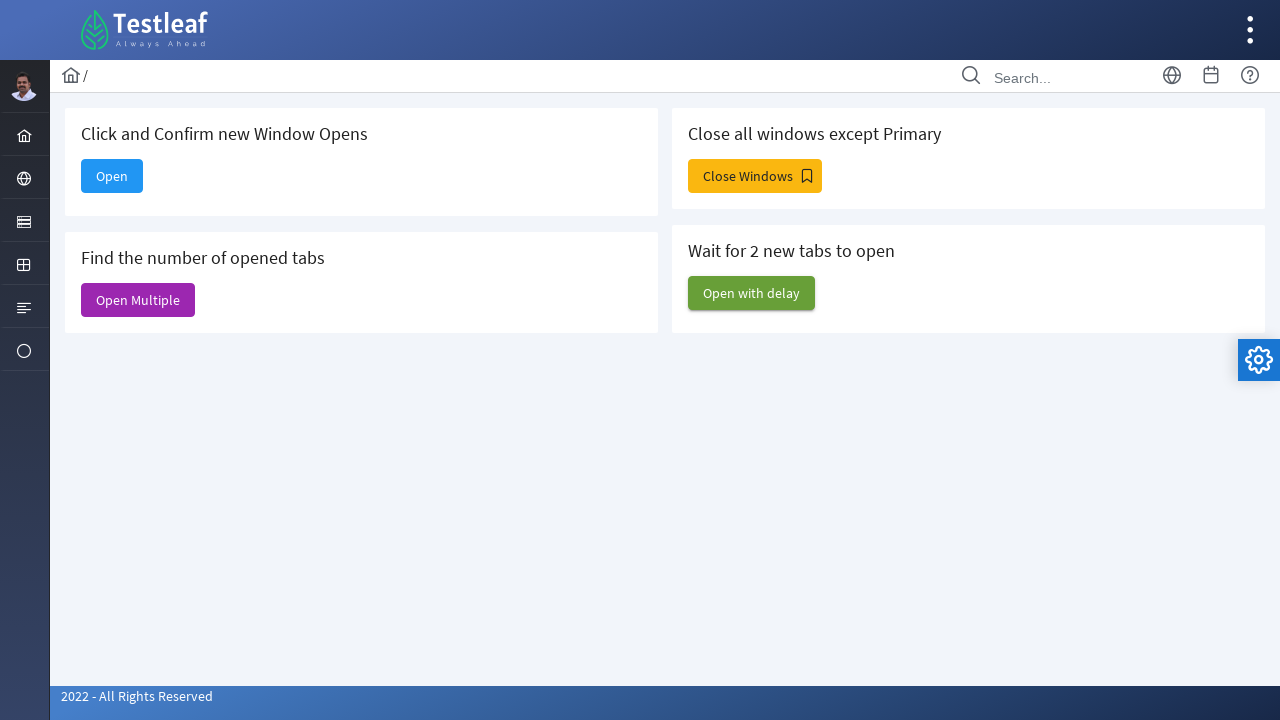

Closed a tab to leave only primary window
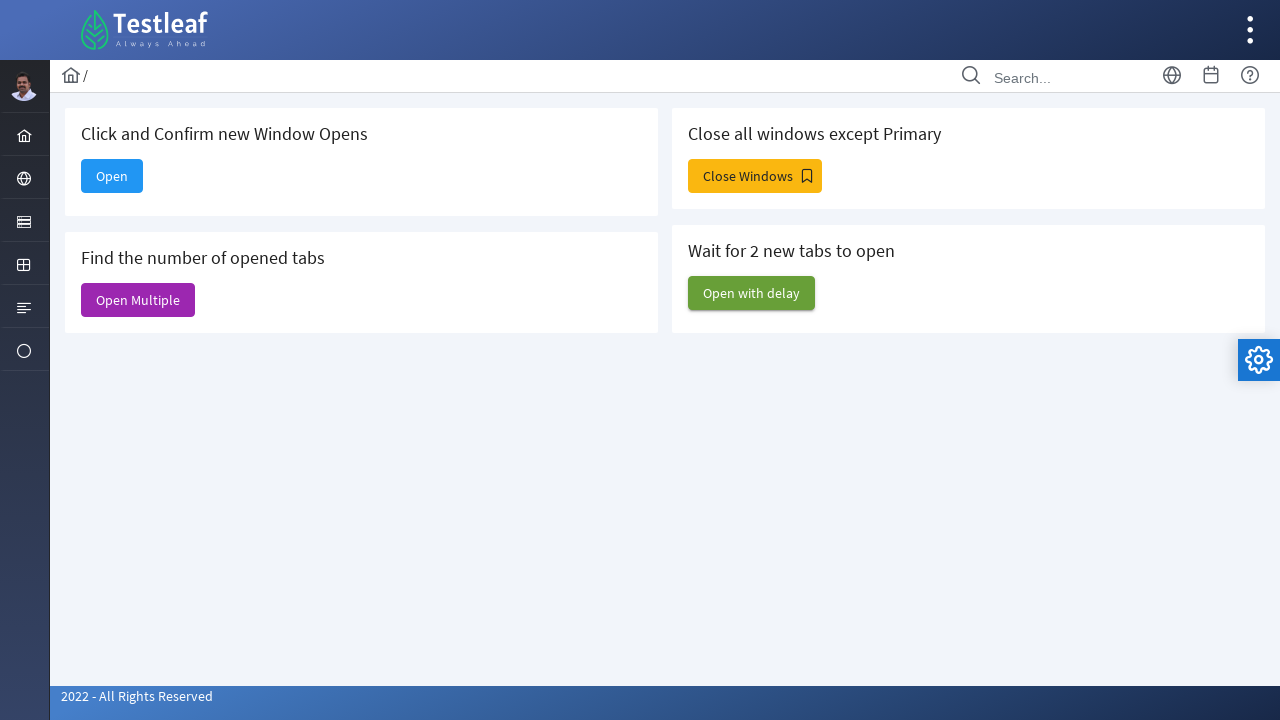

Closed a tab to leave only primary window
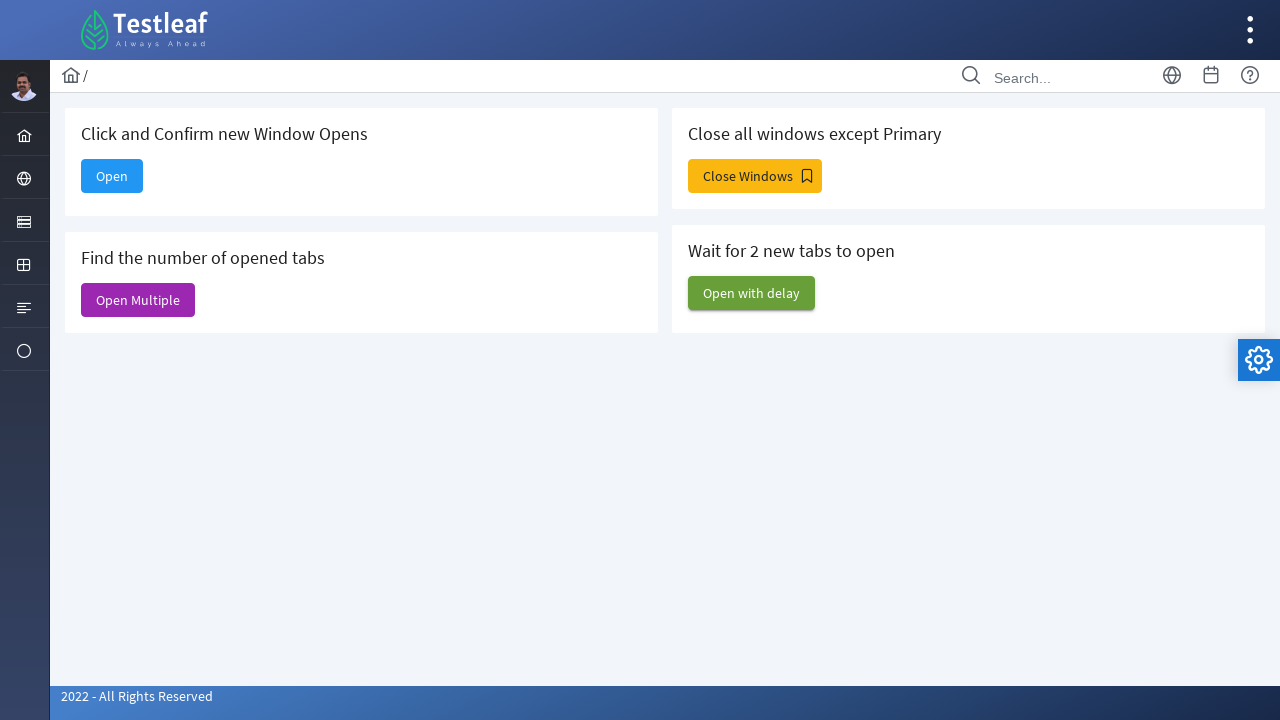

Closed a tab to leave only primary window
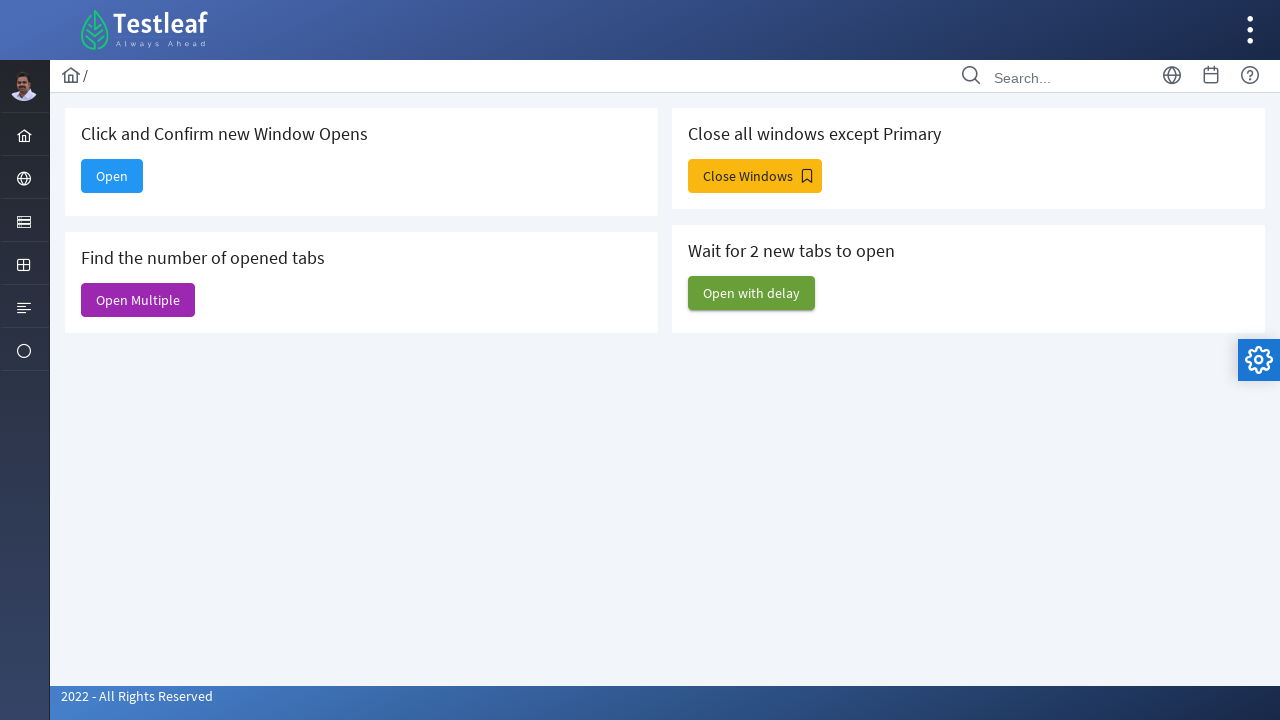

Clicked 'Open with delay' button at (752, 293) on xpath=//span[text()='Open with delay']
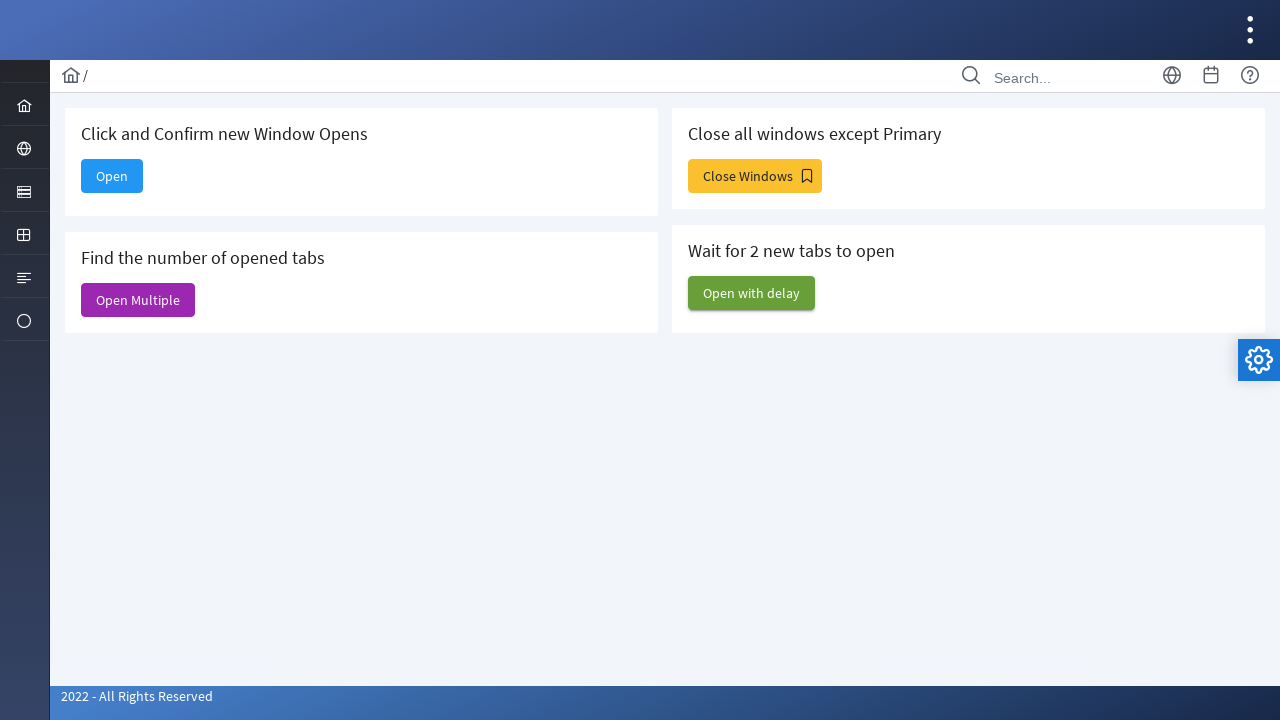

Waited 3 seconds for delayed windows to open
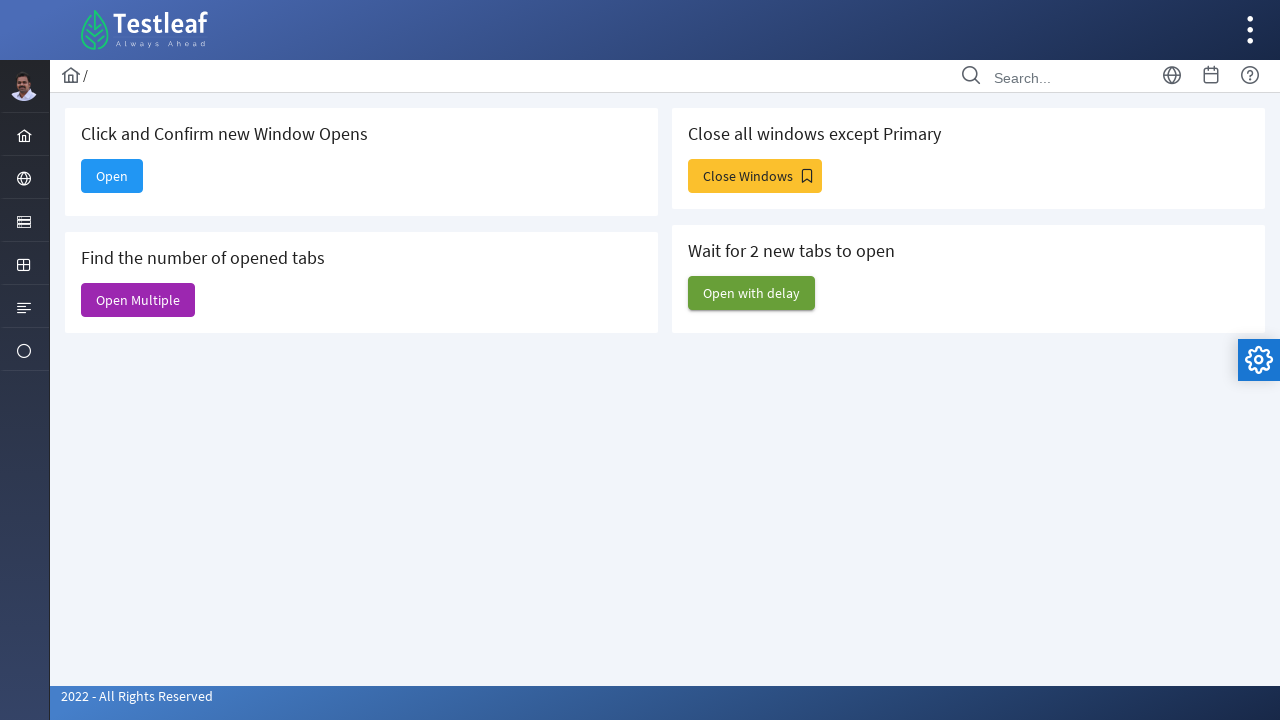

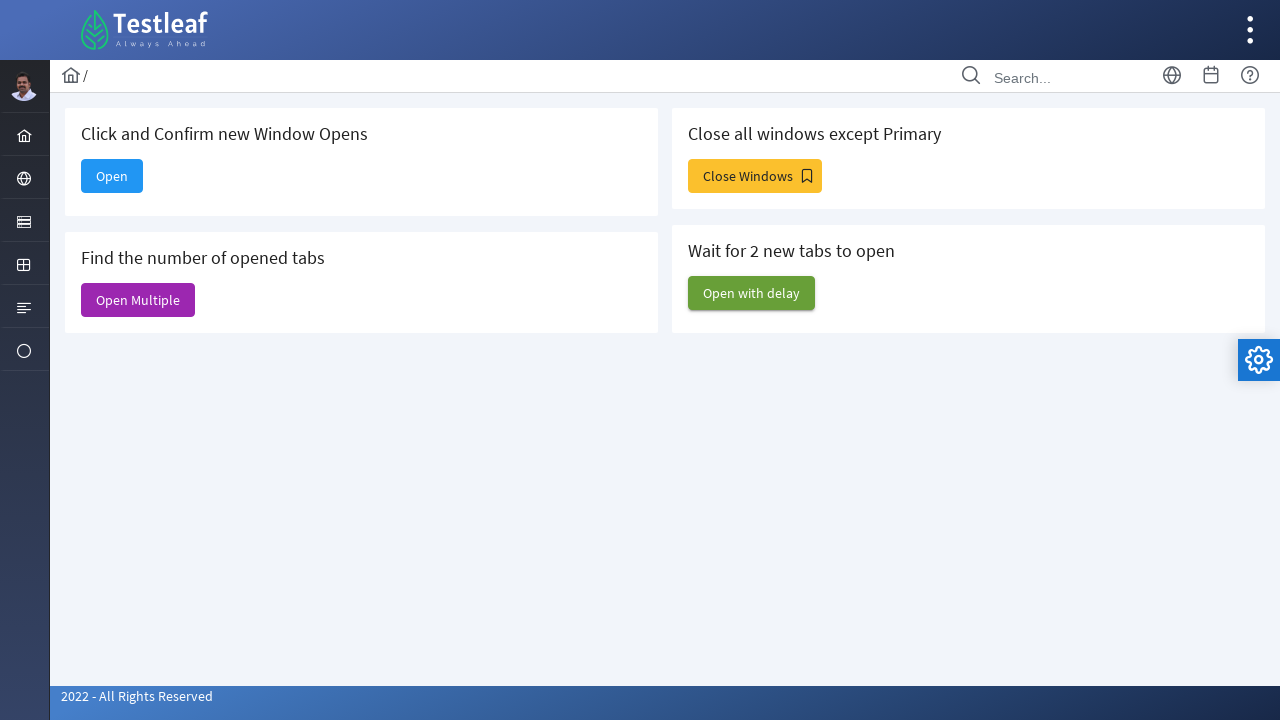